Tests the LinkedIn social media button on a personal portfolio website by clicking the LinkedIn icon link

Starting URL: https://al11588.github.io/

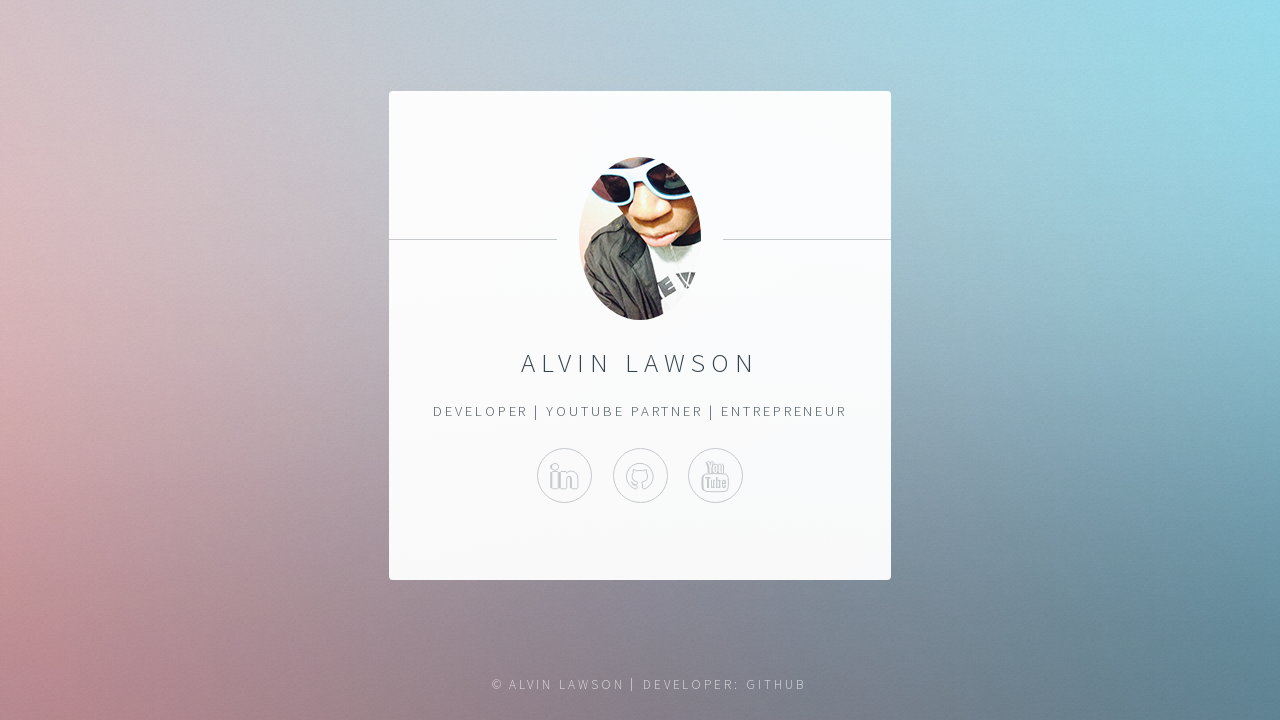

Navigated to portfolio website at https://al11588.github.io/
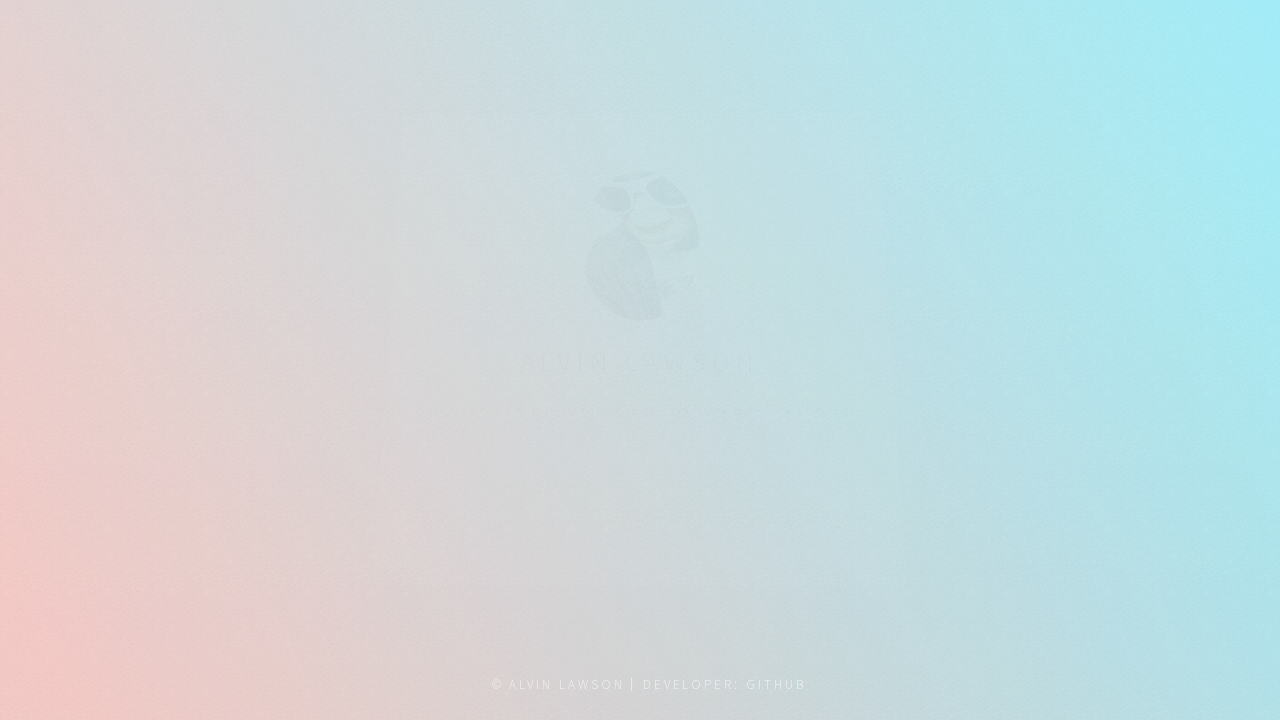

Clicked the LinkedIn social media icon link at (564, 476) on a.fa-linkedin
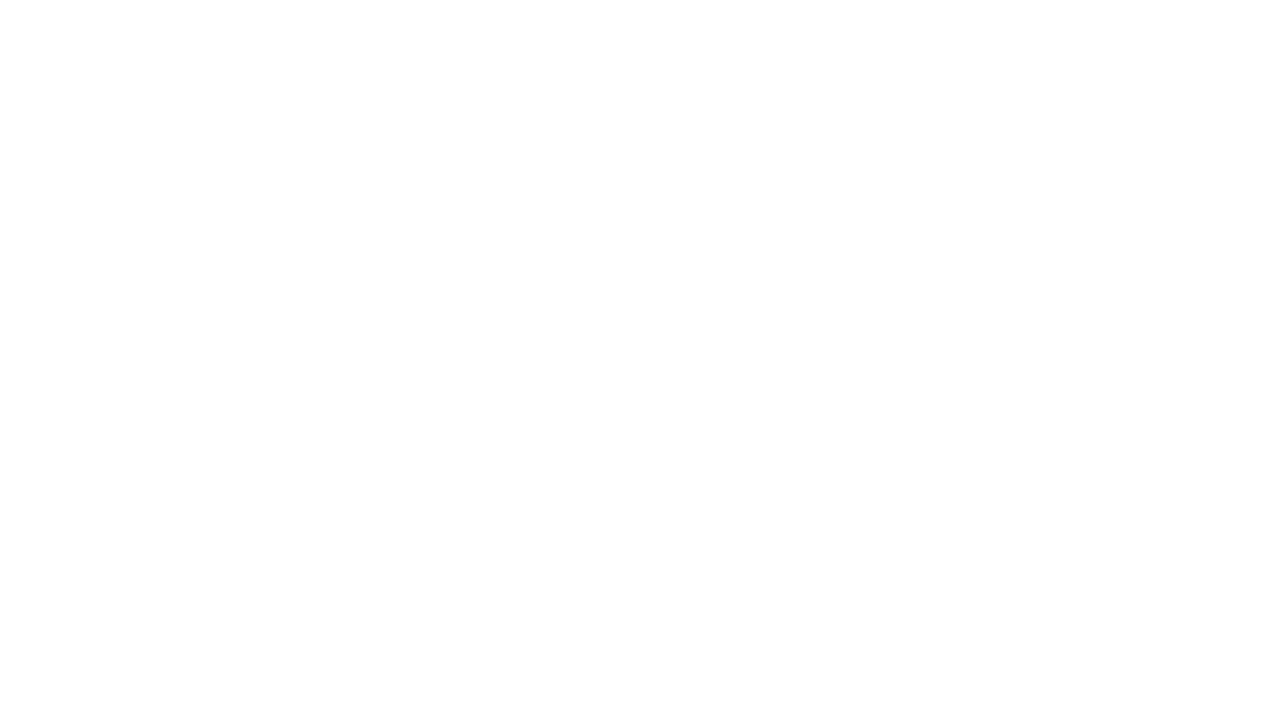

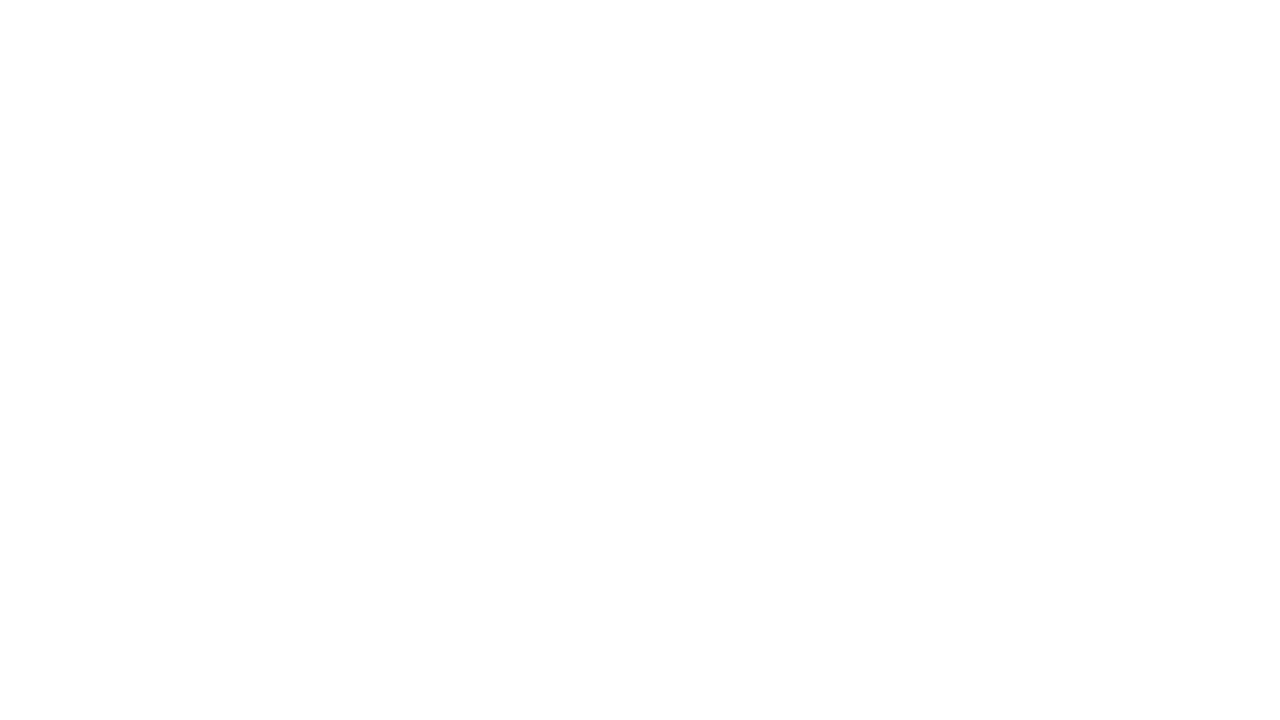